Verifies that the home page loads correctly by checking the page title matches the expected value "GreenKart - veg and fruits kart"

Starting URL: https://rahulshettyacademy.com/seleniumPractise/#/

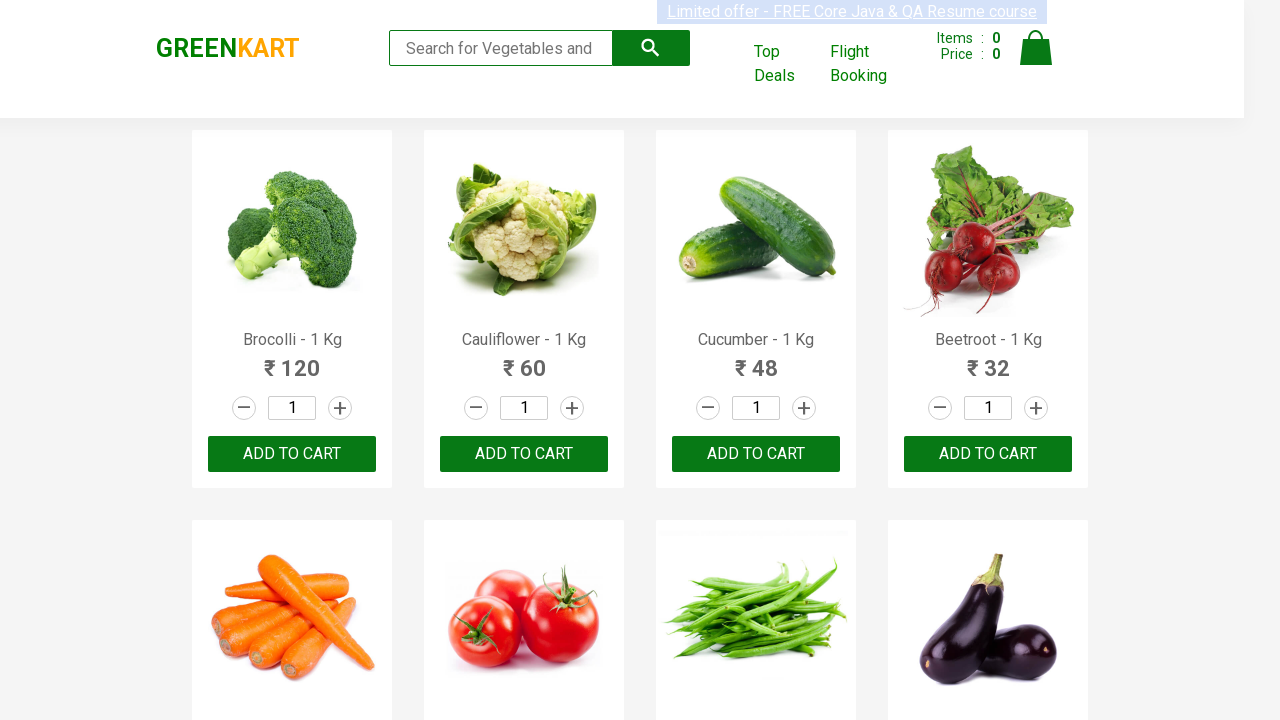

Navigated to GreenKart home page
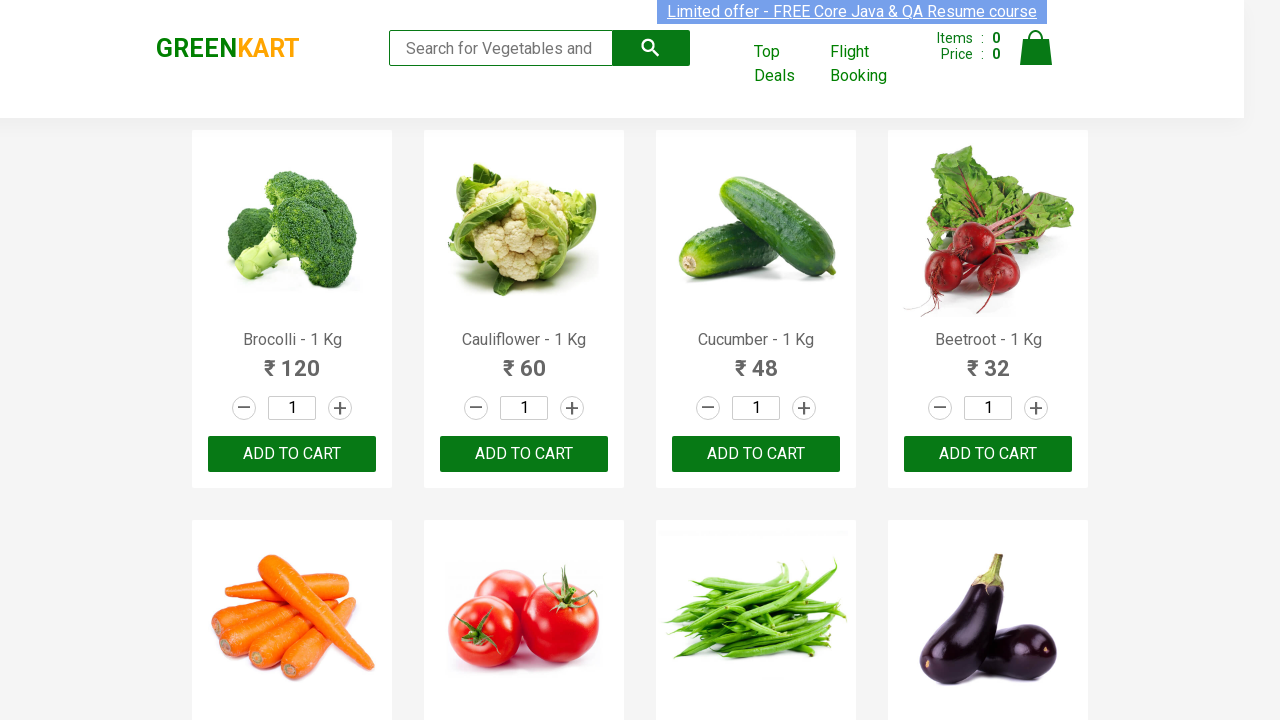

Verified page title matches 'GreenKart - veg and fruits kart'
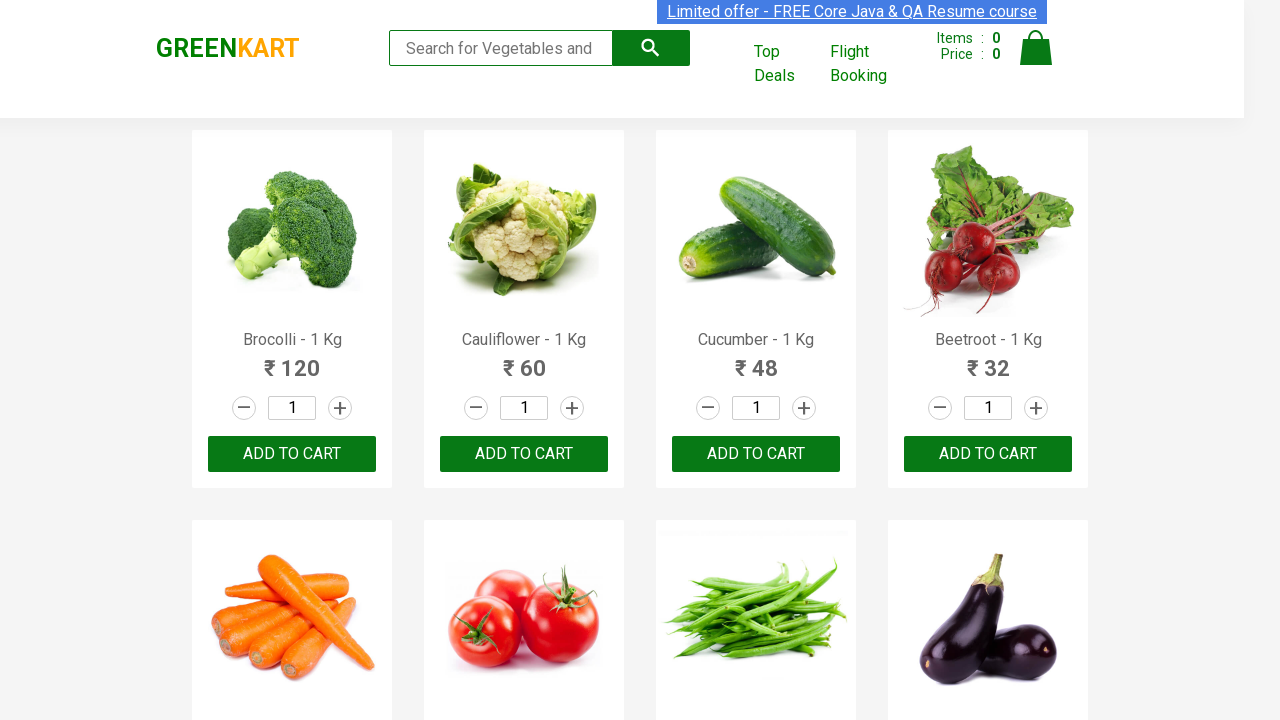

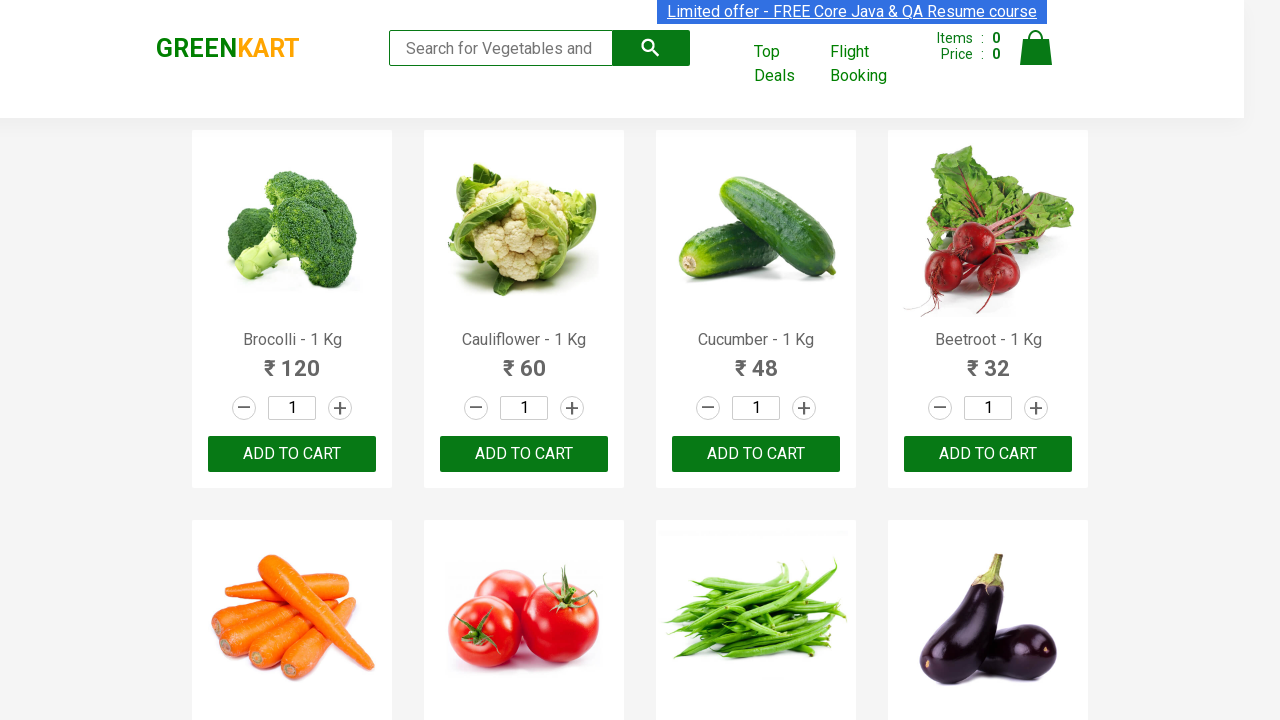